Tests that the browser back button works correctly with filter navigation

Starting URL: https://demo.playwright.dev/todomvc

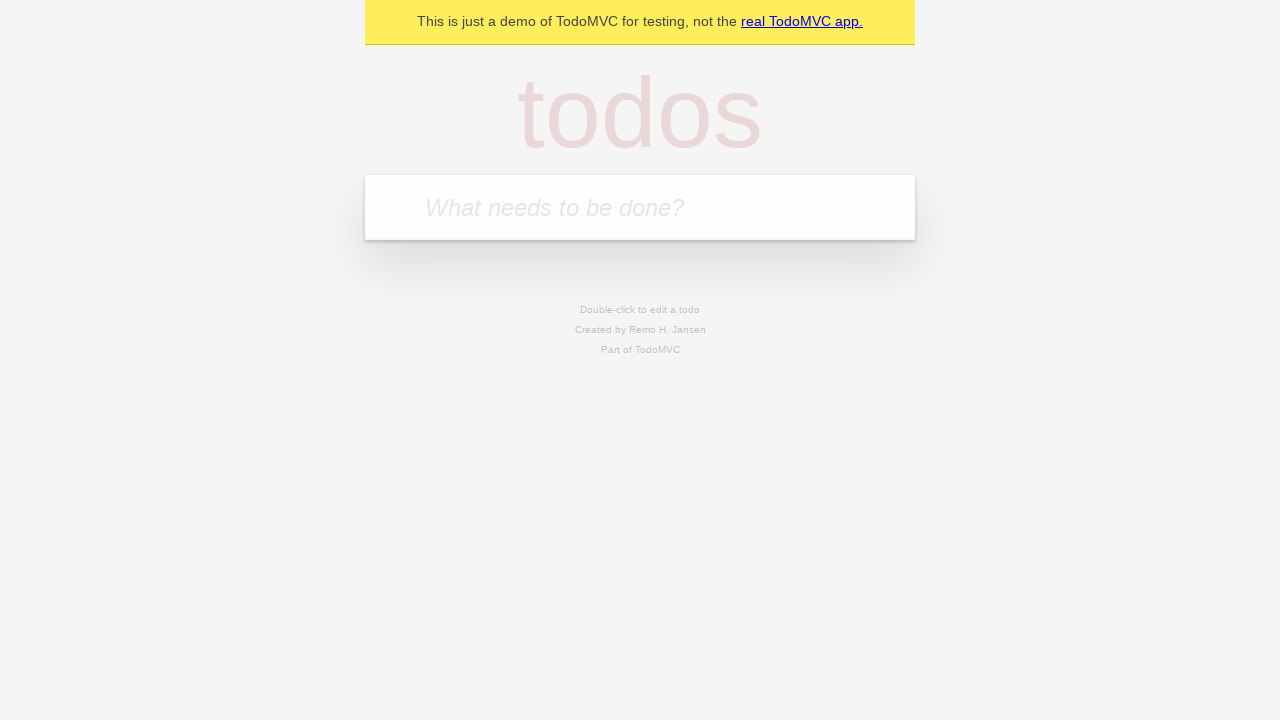

Filled todo input with 'buy some cheese' on internal:attr=[placeholder="What needs to be done?"i]
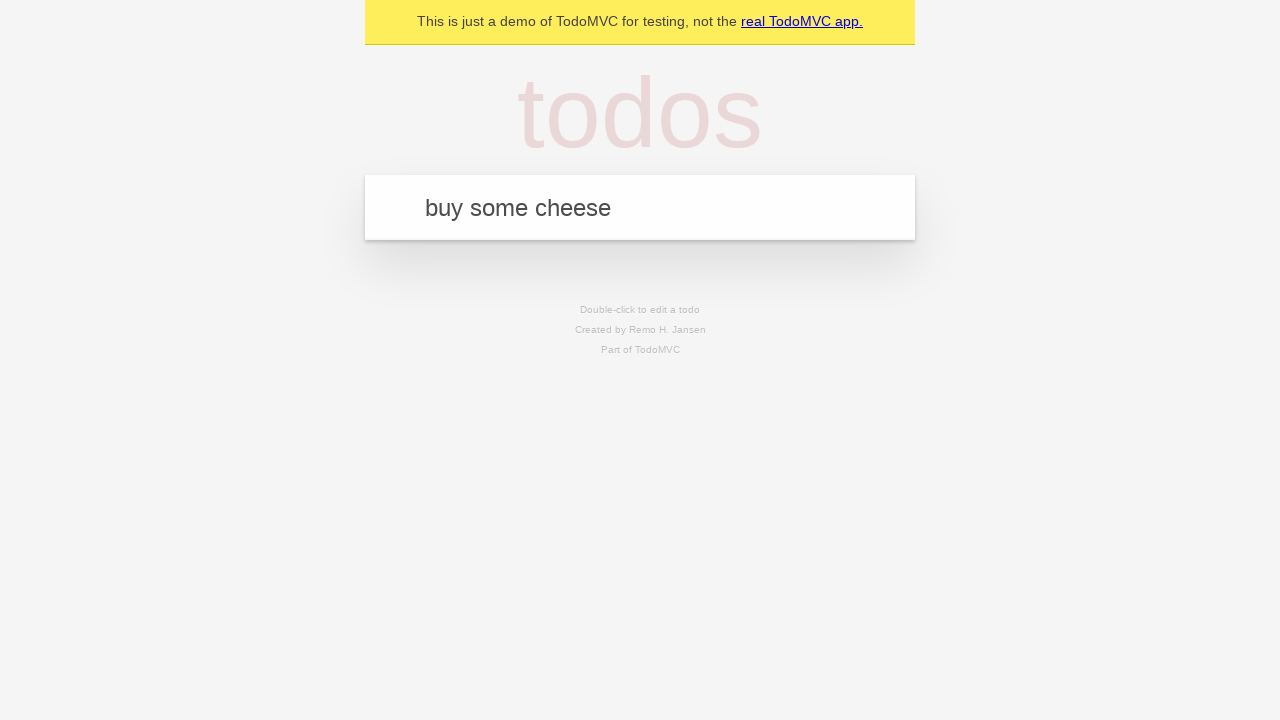

Pressed Enter to create todo 'buy some cheese' on internal:attr=[placeholder="What needs to be done?"i]
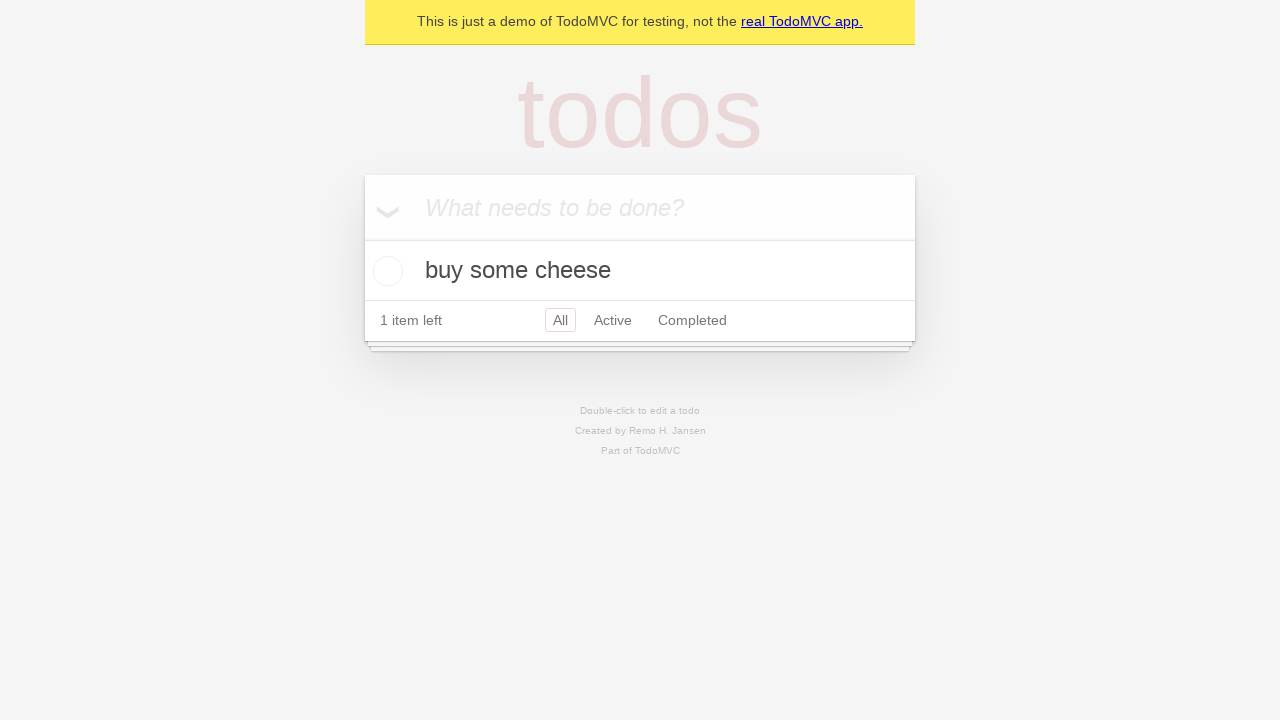

Filled todo input with 'feed the cat' on internal:attr=[placeholder="What needs to be done?"i]
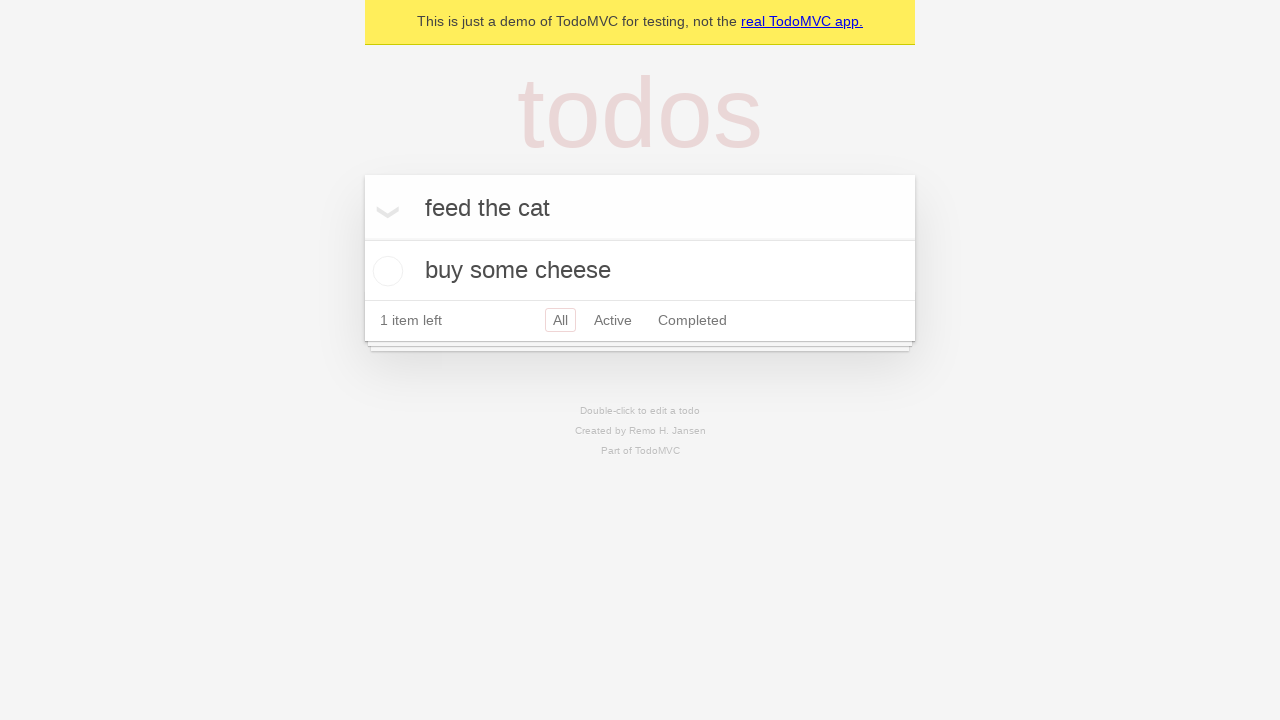

Pressed Enter to create todo 'feed the cat' on internal:attr=[placeholder="What needs to be done?"i]
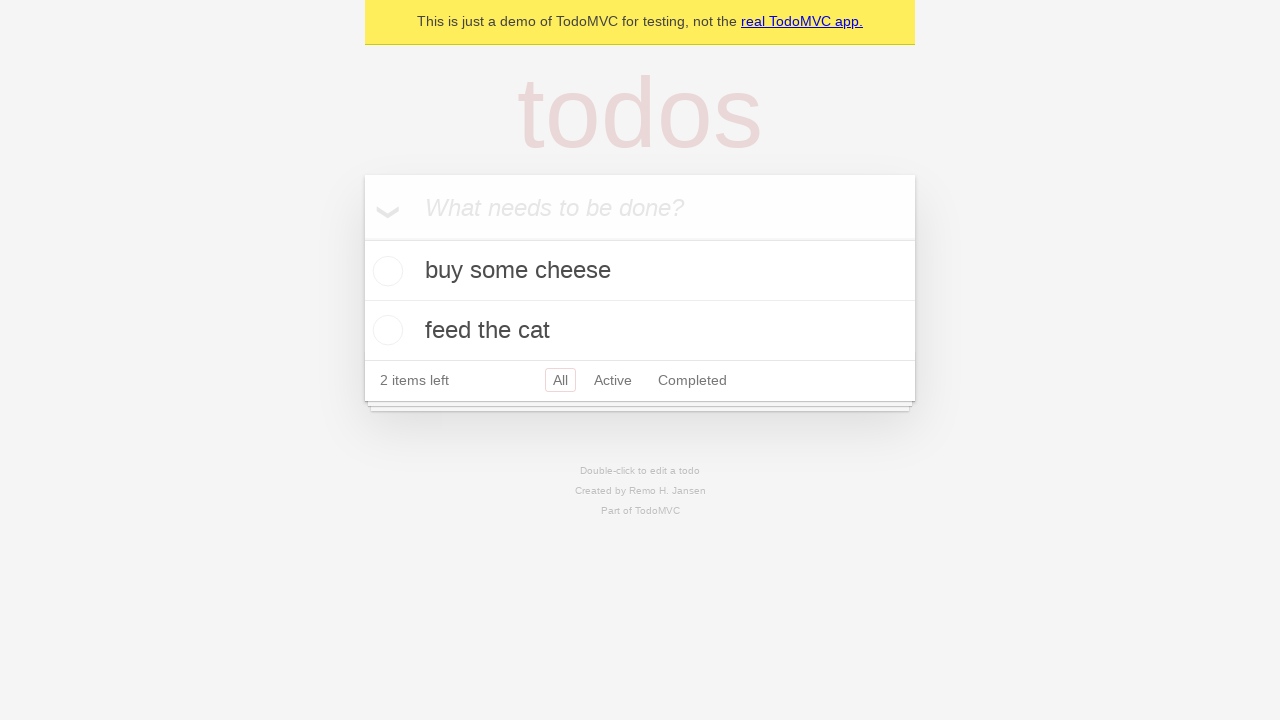

Filled todo input with 'book a doctors appointment' on internal:attr=[placeholder="What needs to be done?"i]
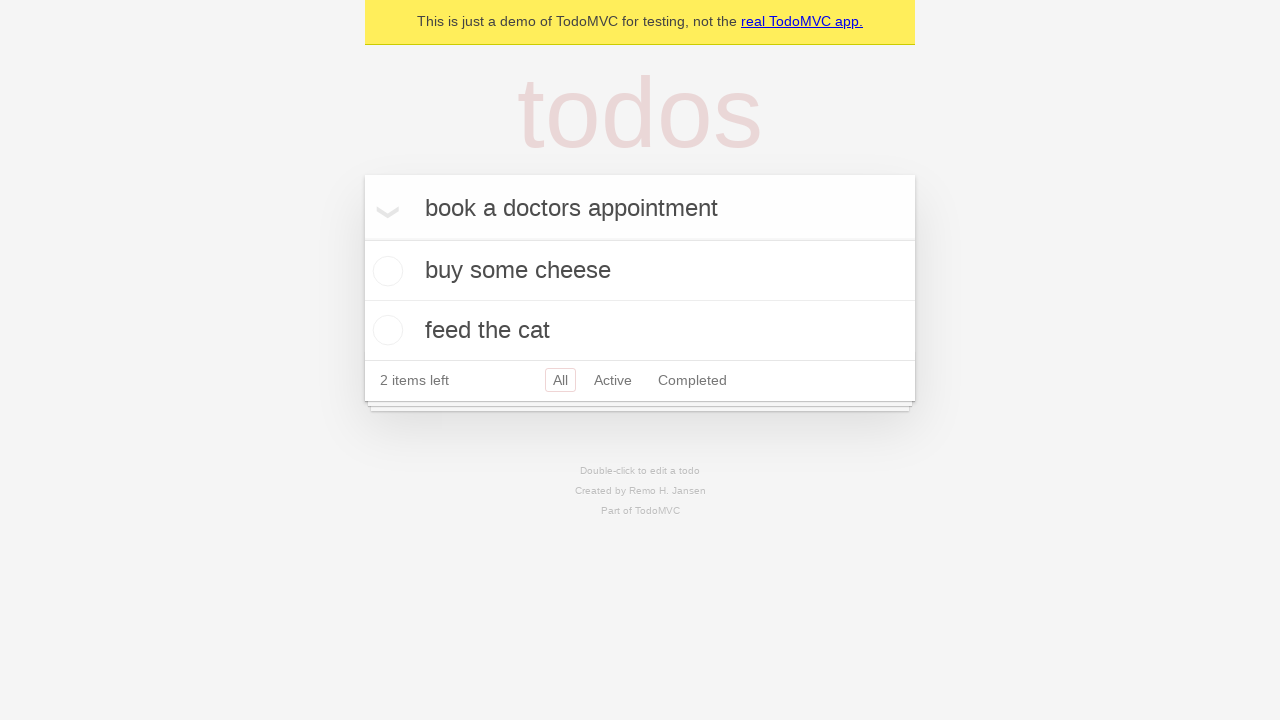

Pressed Enter to create todo 'book a doctors appointment' on internal:attr=[placeholder="What needs to be done?"i]
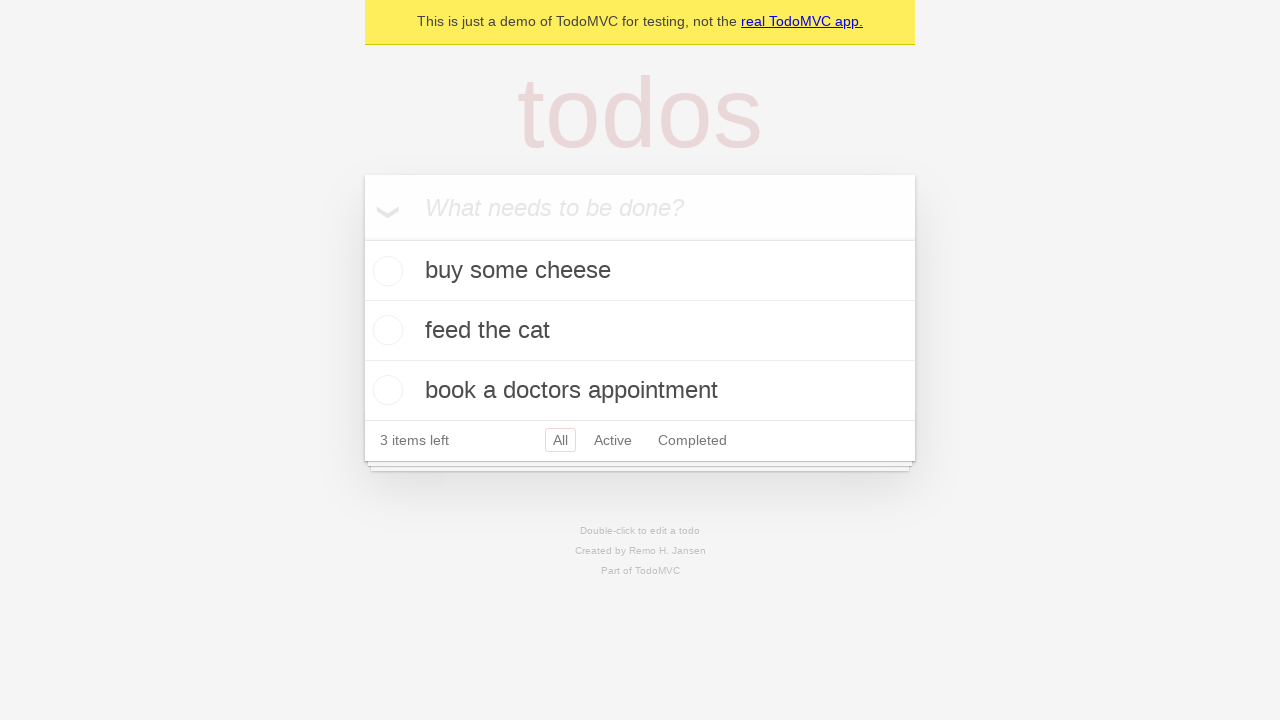

Waited for all 3 todos to appear
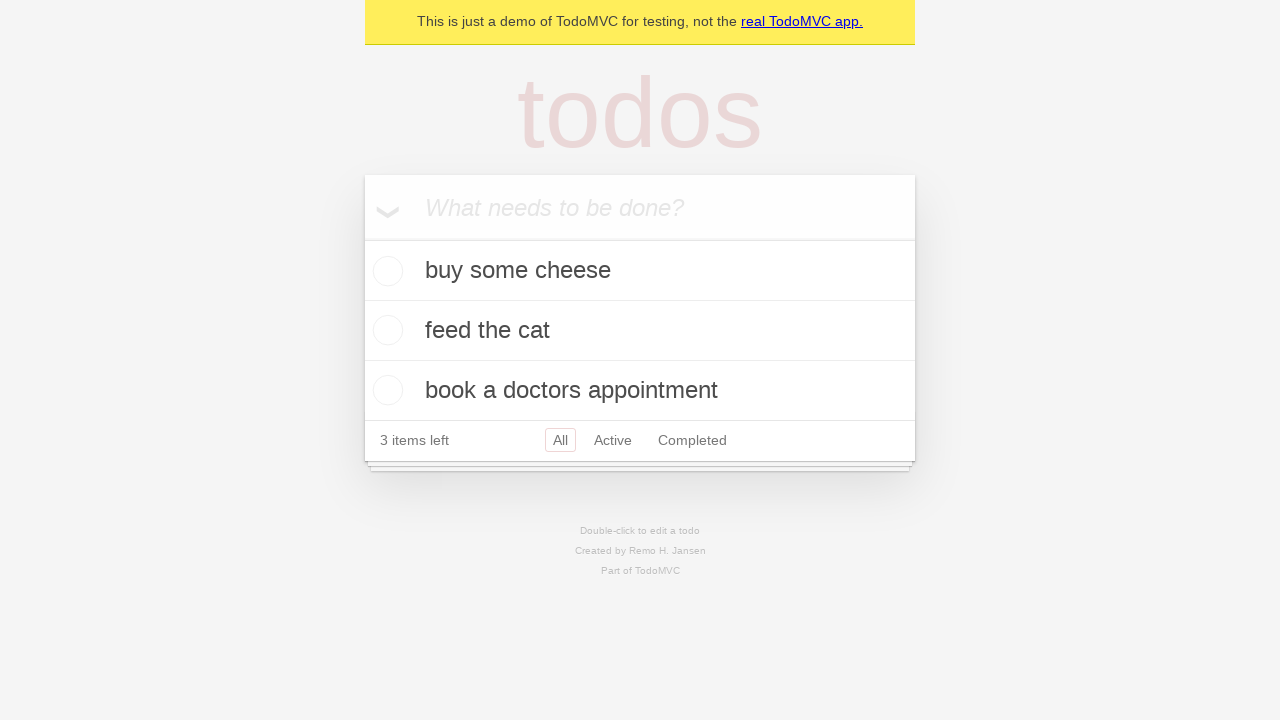

Checked the second todo item at (385, 330) on internal:testid=[data-testid="todo-item"s] >> nth=1 >> internal:role=checkbox
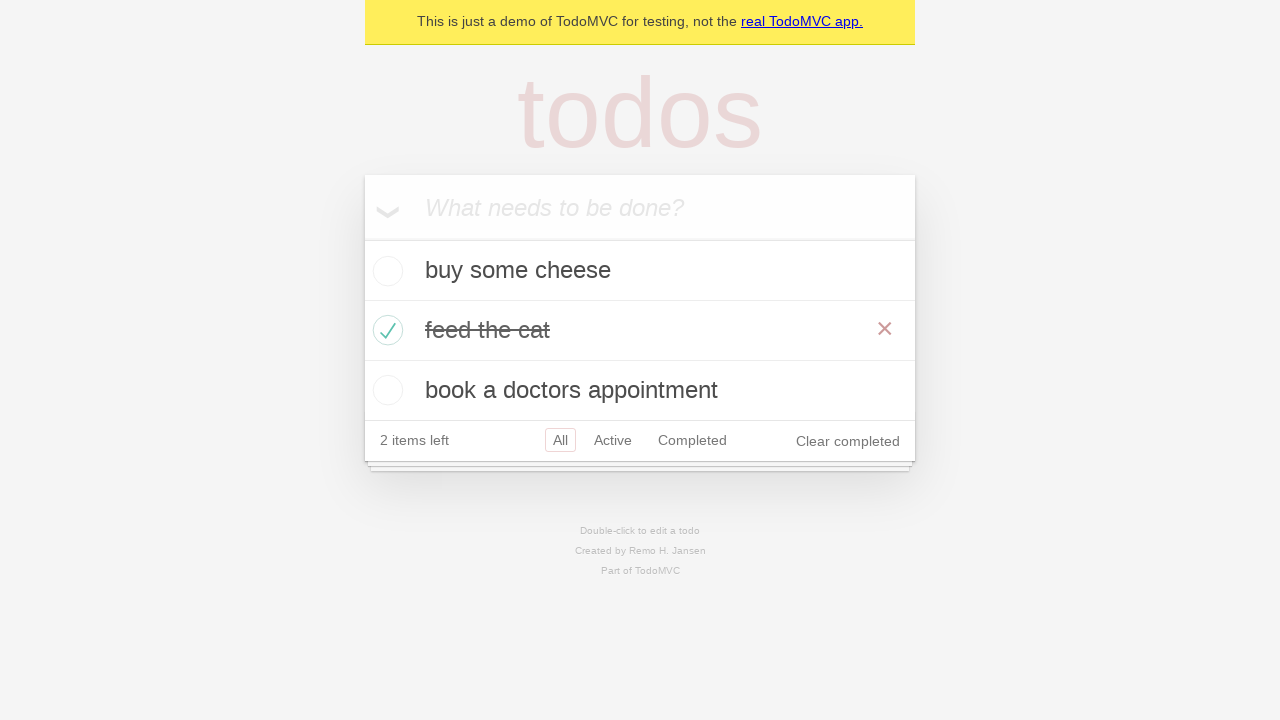

Clicked 'All' filter link at (560, 440) on internal:role=link[name="All"i]
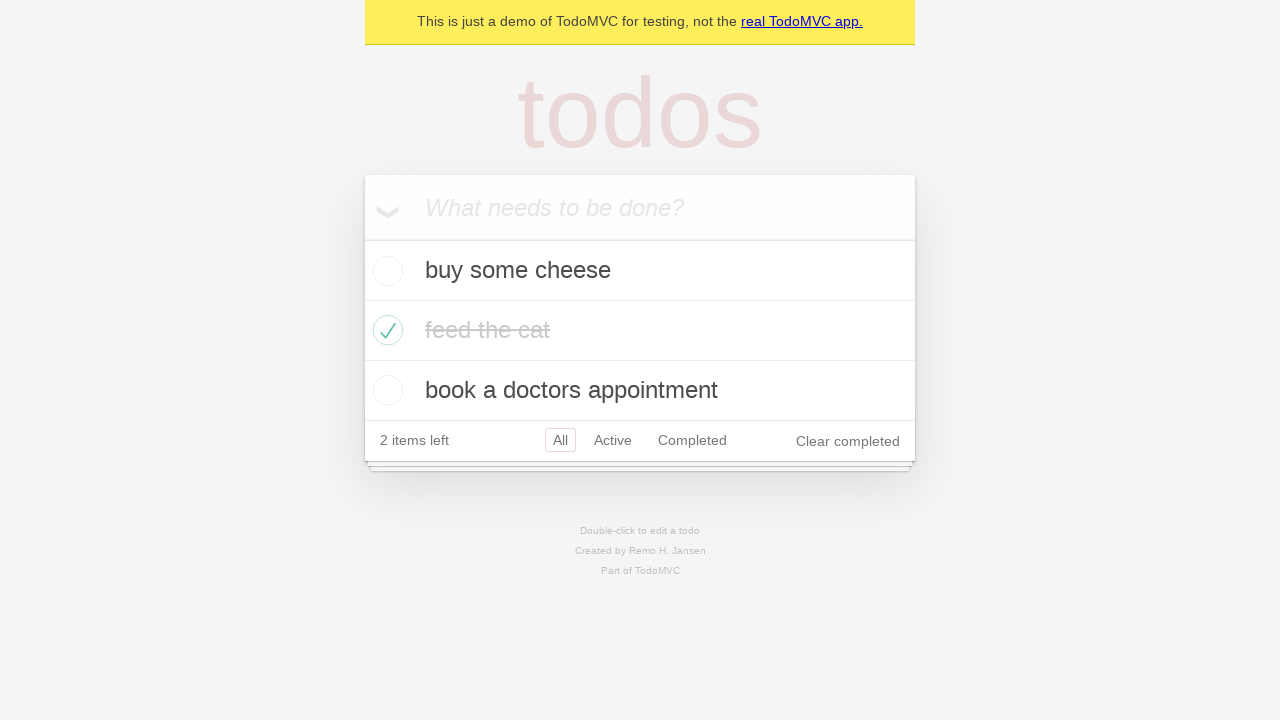

Clicked 'Active' filter link at (613, 440) on internal:role=link[name="Active"i]
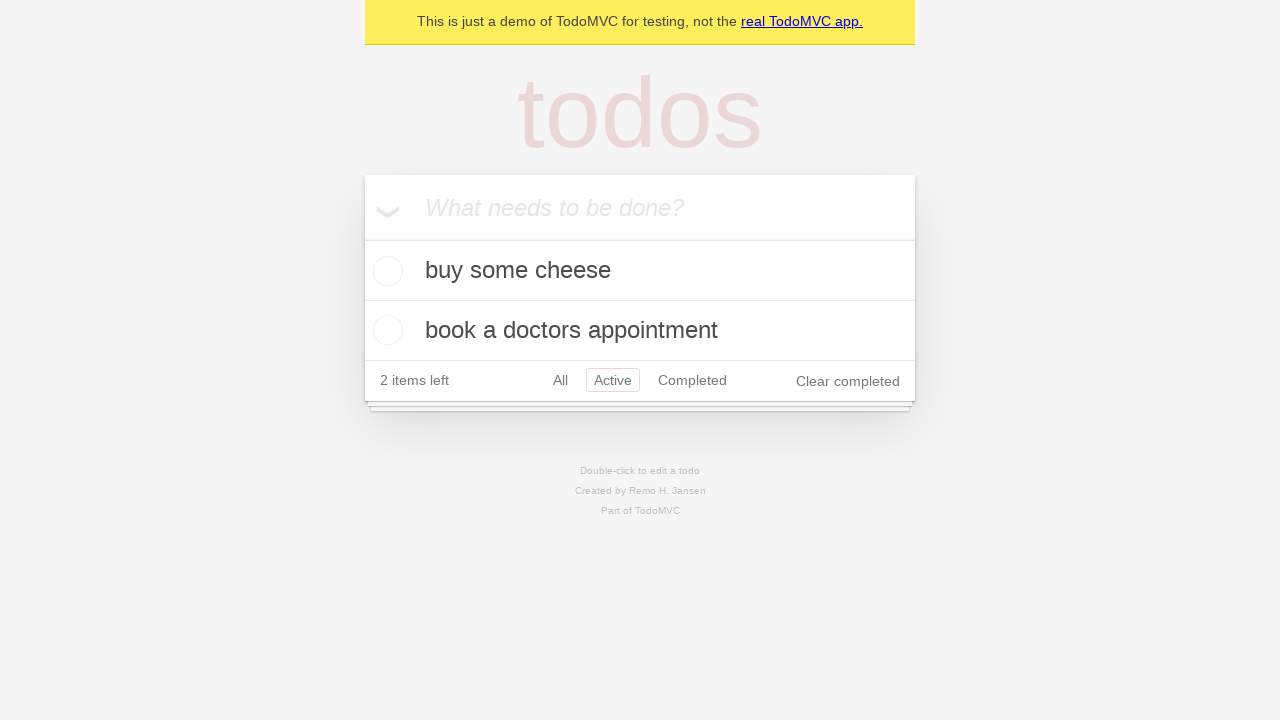

Clicked 'Completed' filter link at (692, 380) on internal:role=link[name="Completed"i]
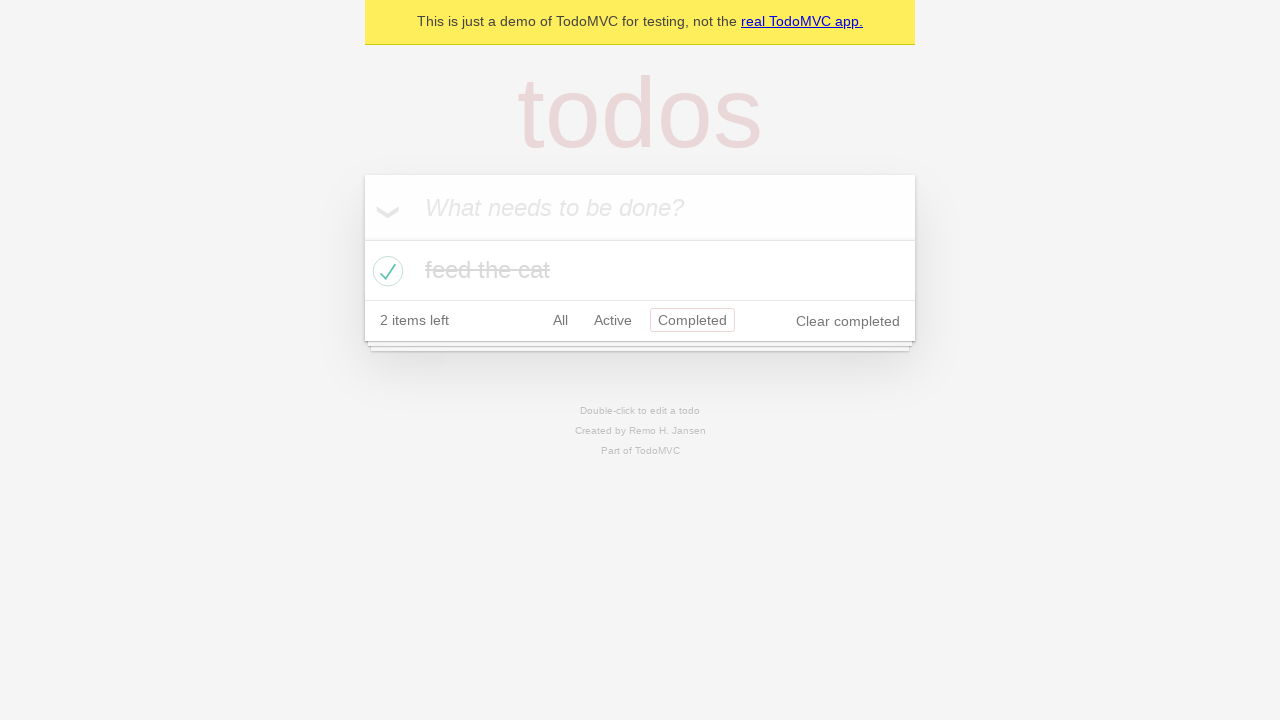

Clicked browser back button - navigated from Completed to Active filter
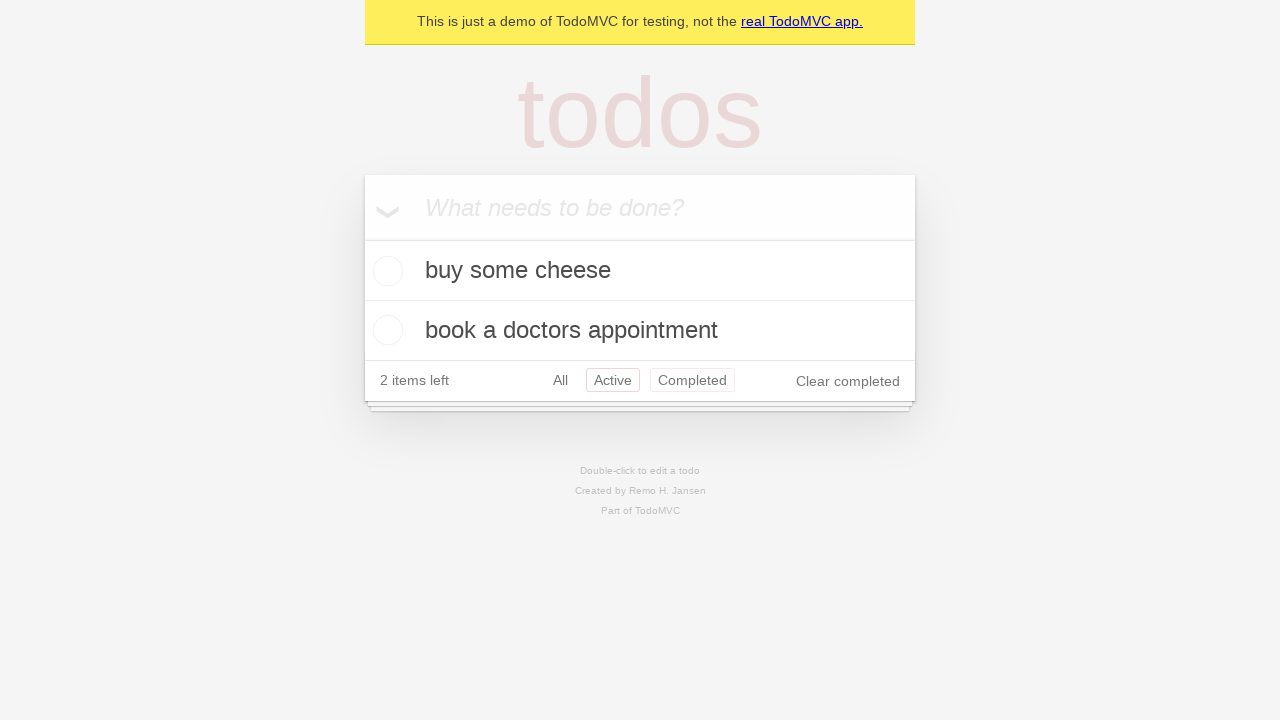

Clicked browser back button - navigated from Active to All filter
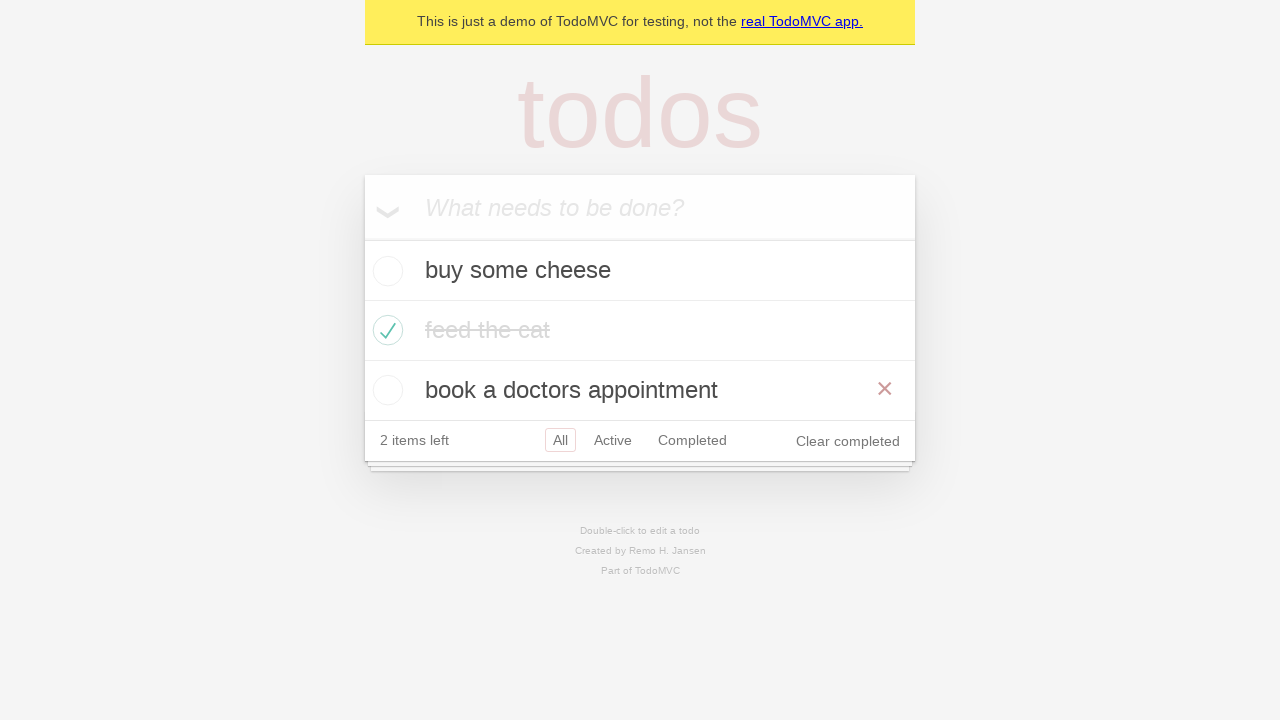

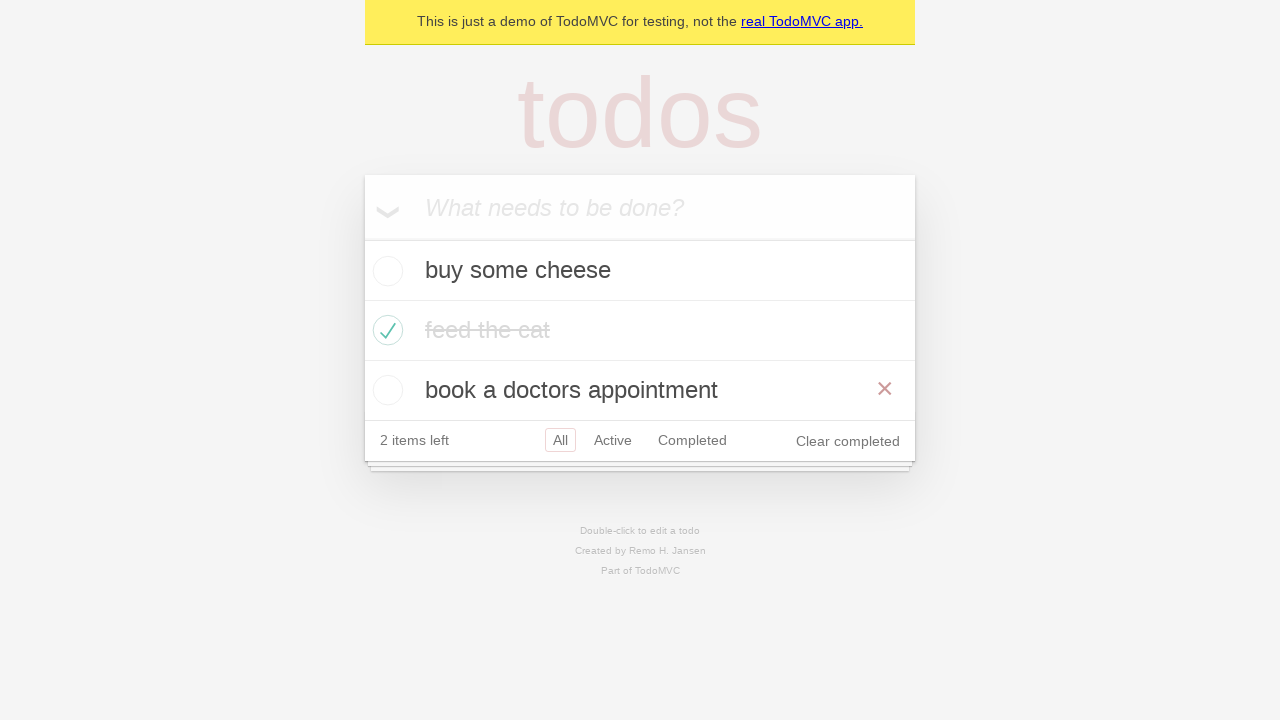